Navigates to GitHub homepage, then visits a user profile page (josephnade), verifies the page title contains the username, and navigates back to the homepage.

Starting URL: https://github.com

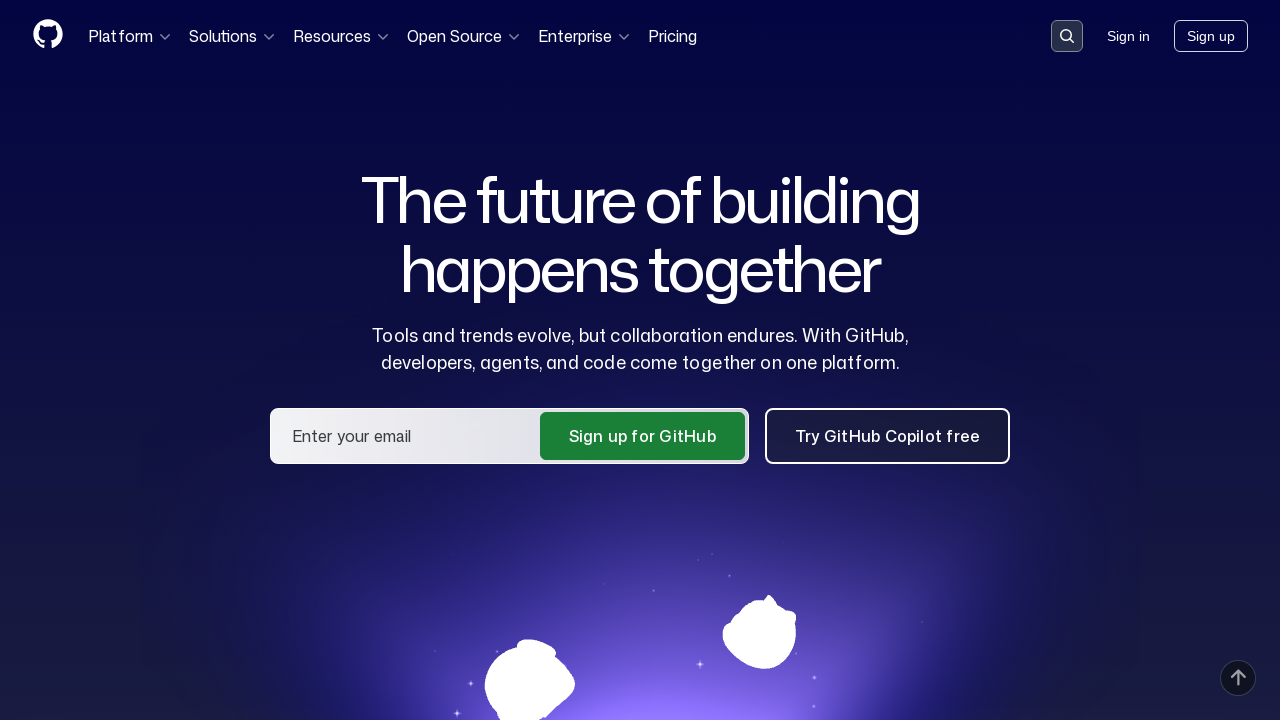

GitHub homepage loaded (domcontentloaded)
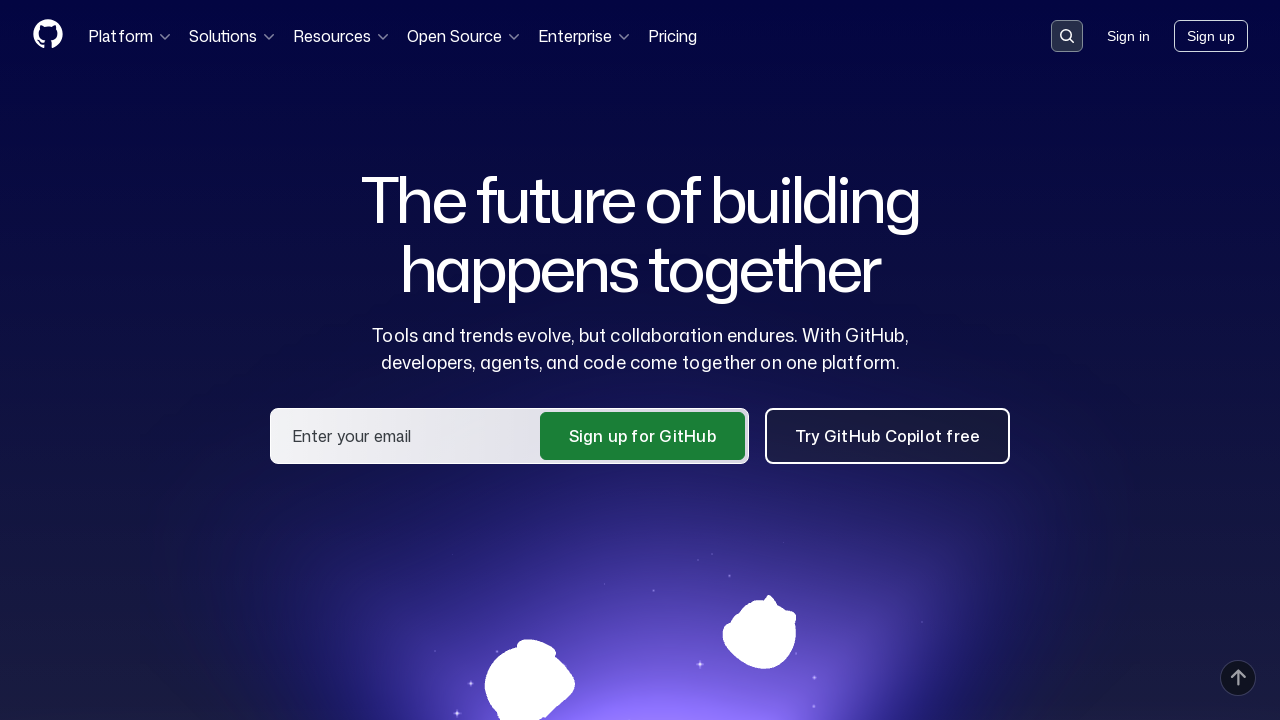

Navigated to josephnade user profile page
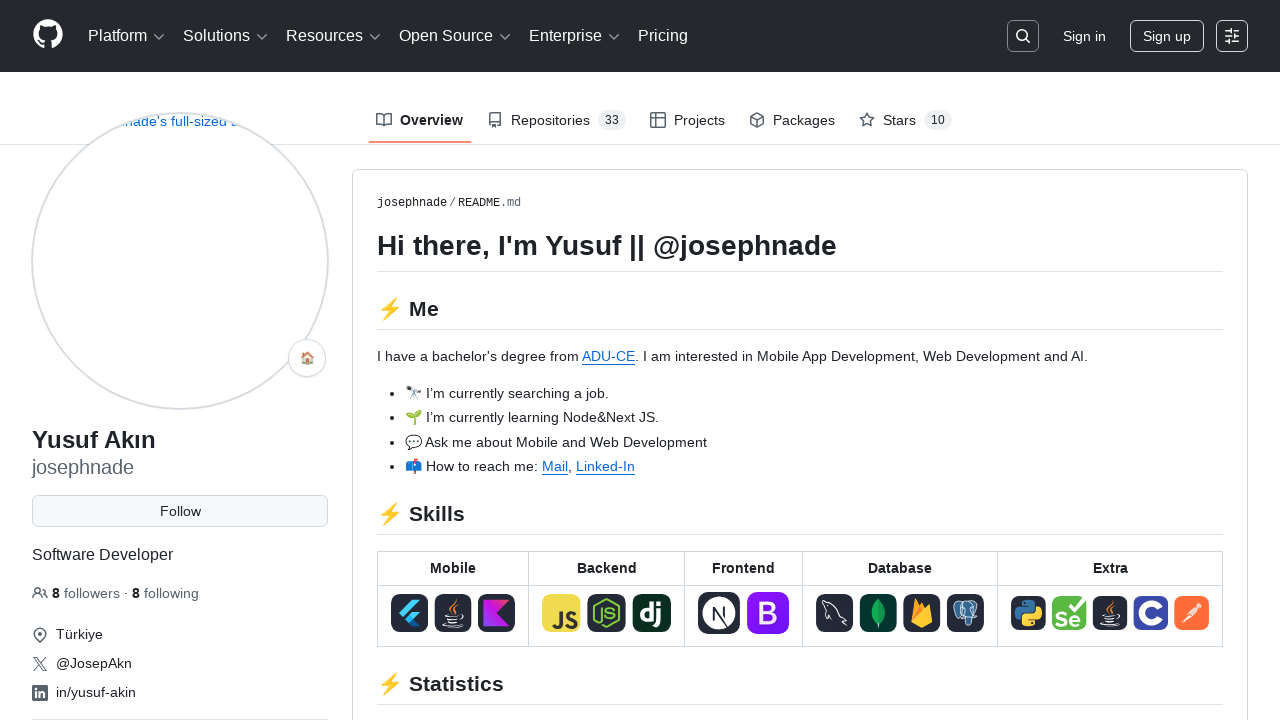

josephnade profile page loaded (domcontentloaded)
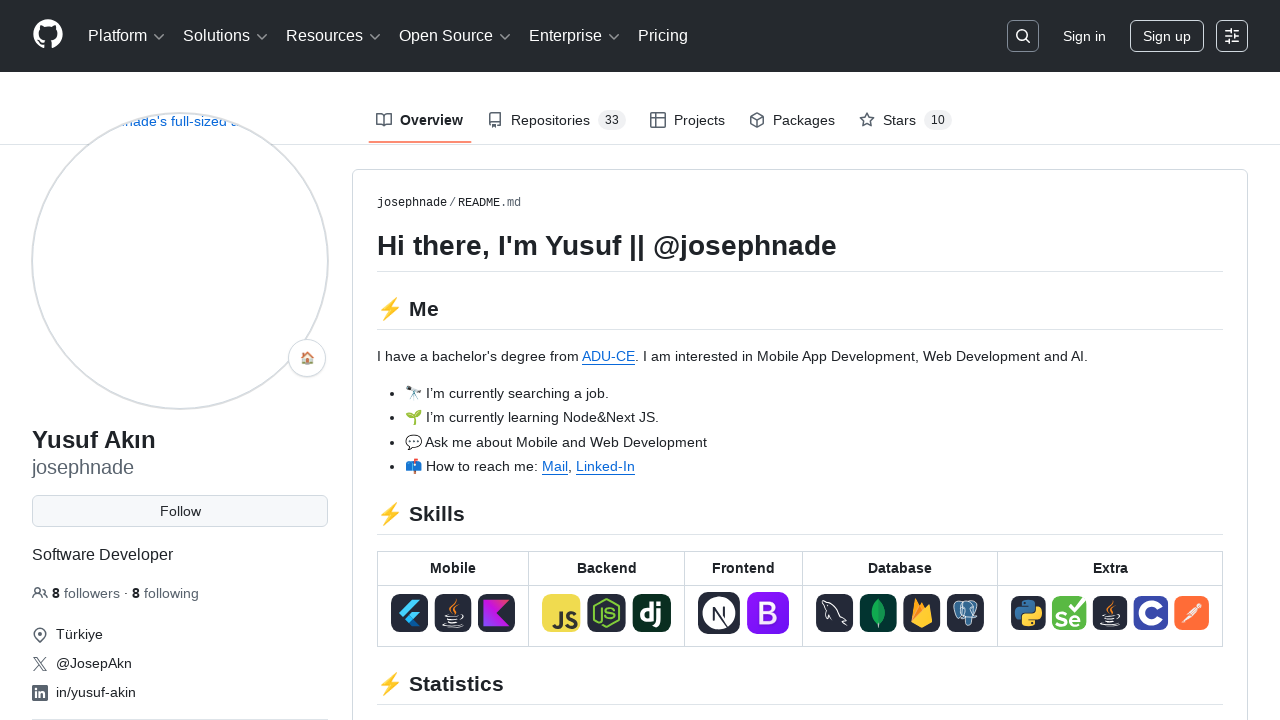

Verified page title contains 'josephnade'
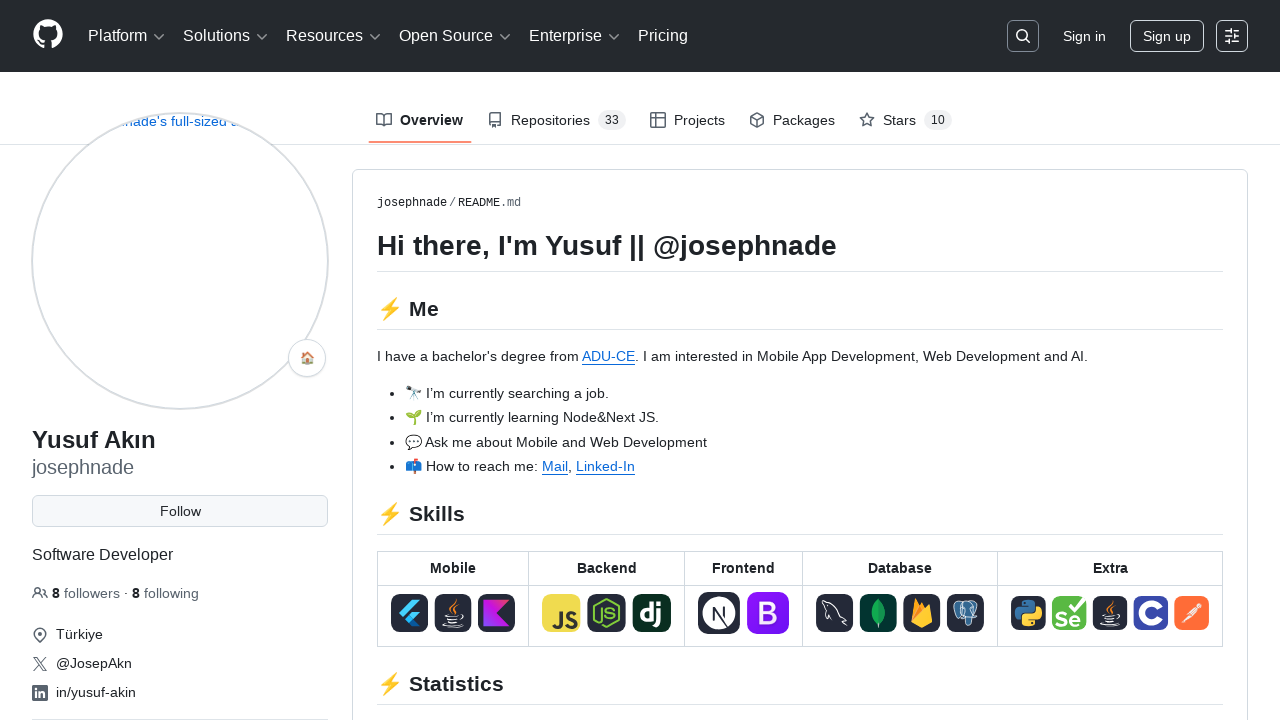

Navigated back to GitHub homepage
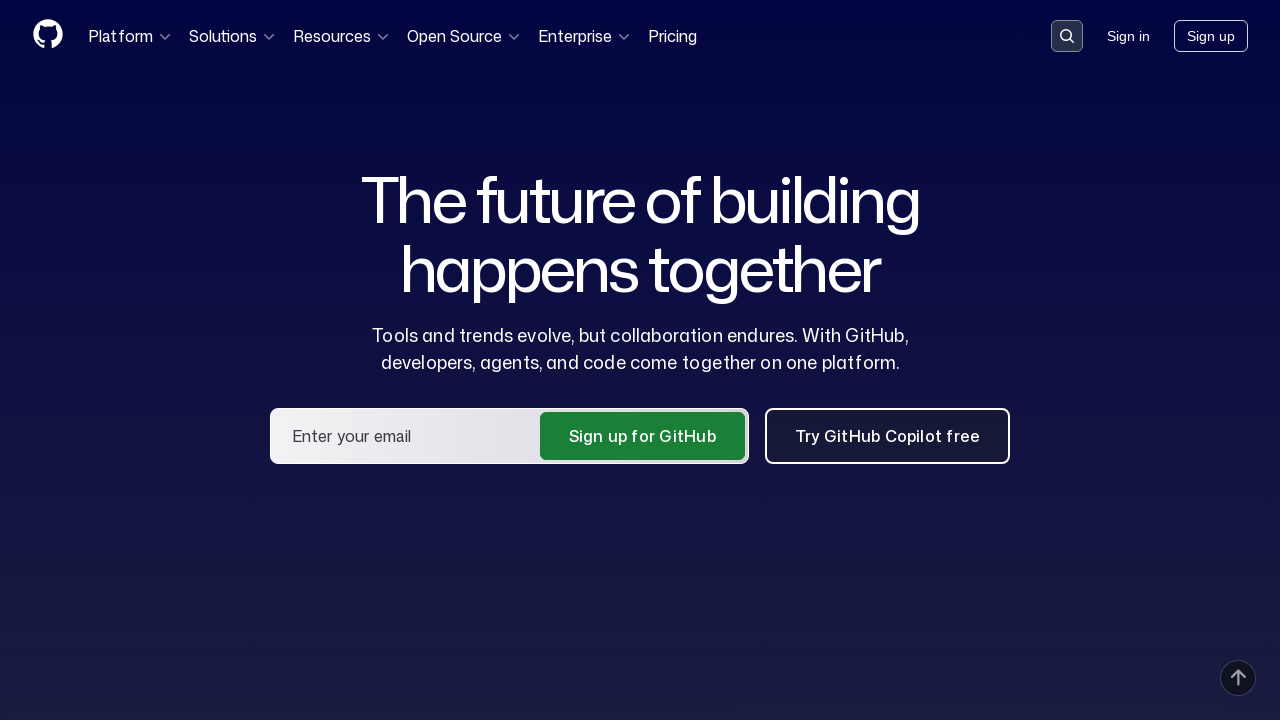

GitHub homepage reloaded (domcontentloaded)
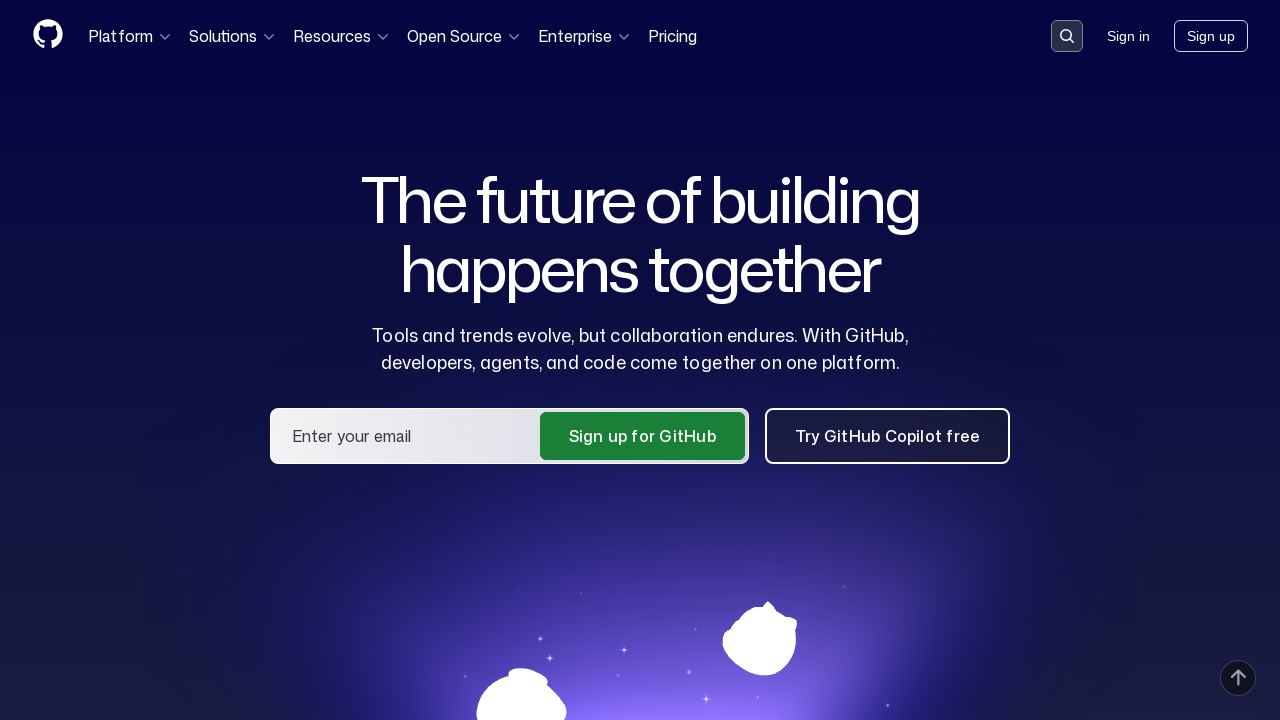

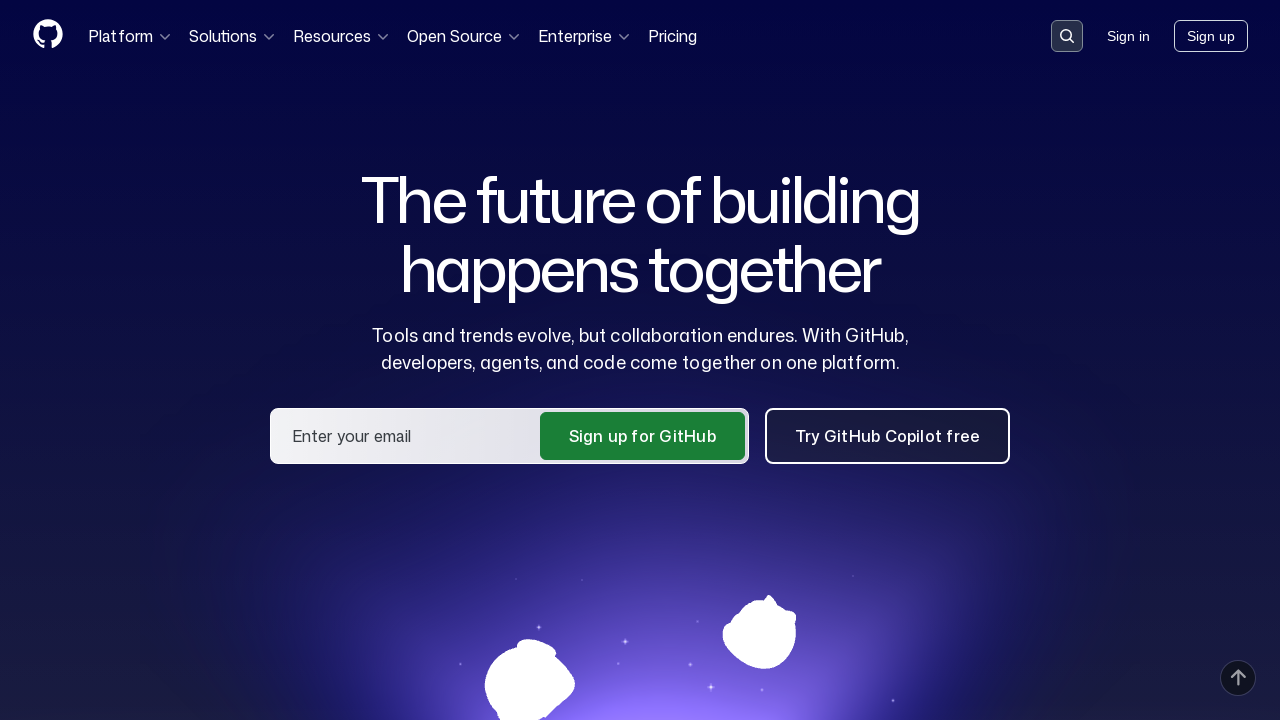